Tests the add/remove elements functionality by clicking the "Add Element" button and verifying that a delete button appears

Starting URL: https://the-internet.herokuapp.com/add_remove_elements/

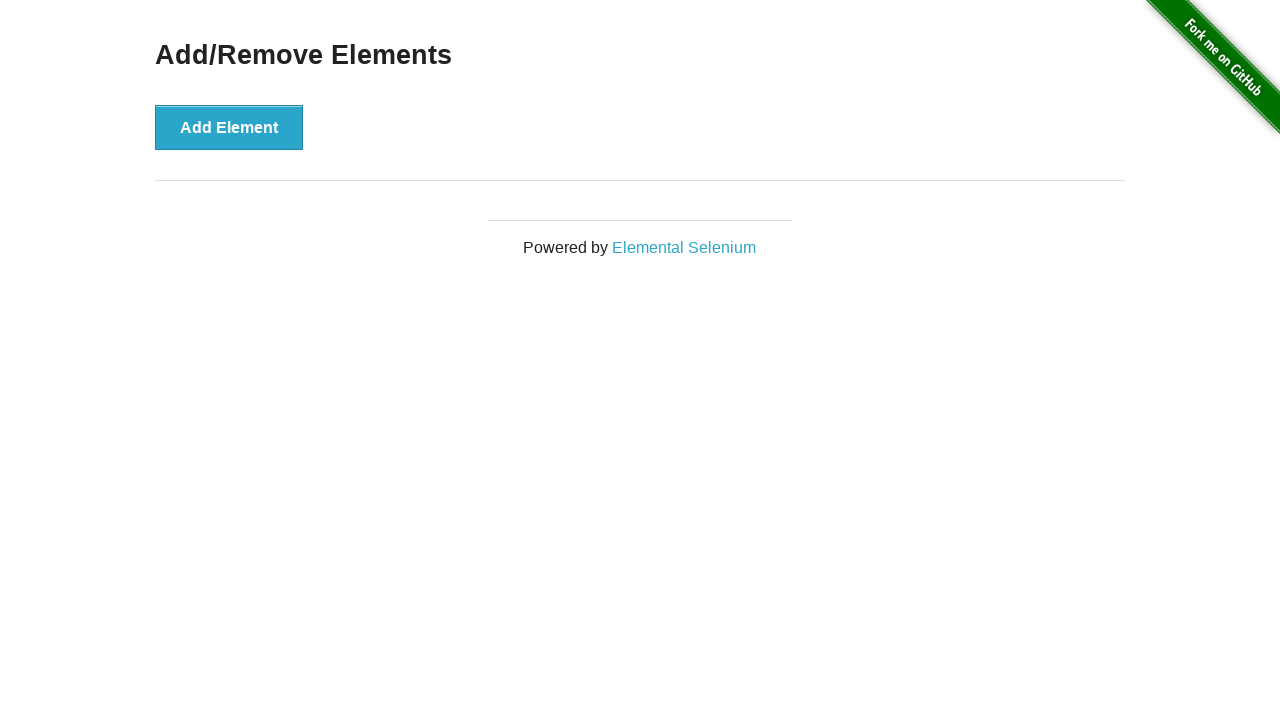

Clicked the 'Add Element' button at (229, 127) on xpath=//button[@onclick='addElement()']
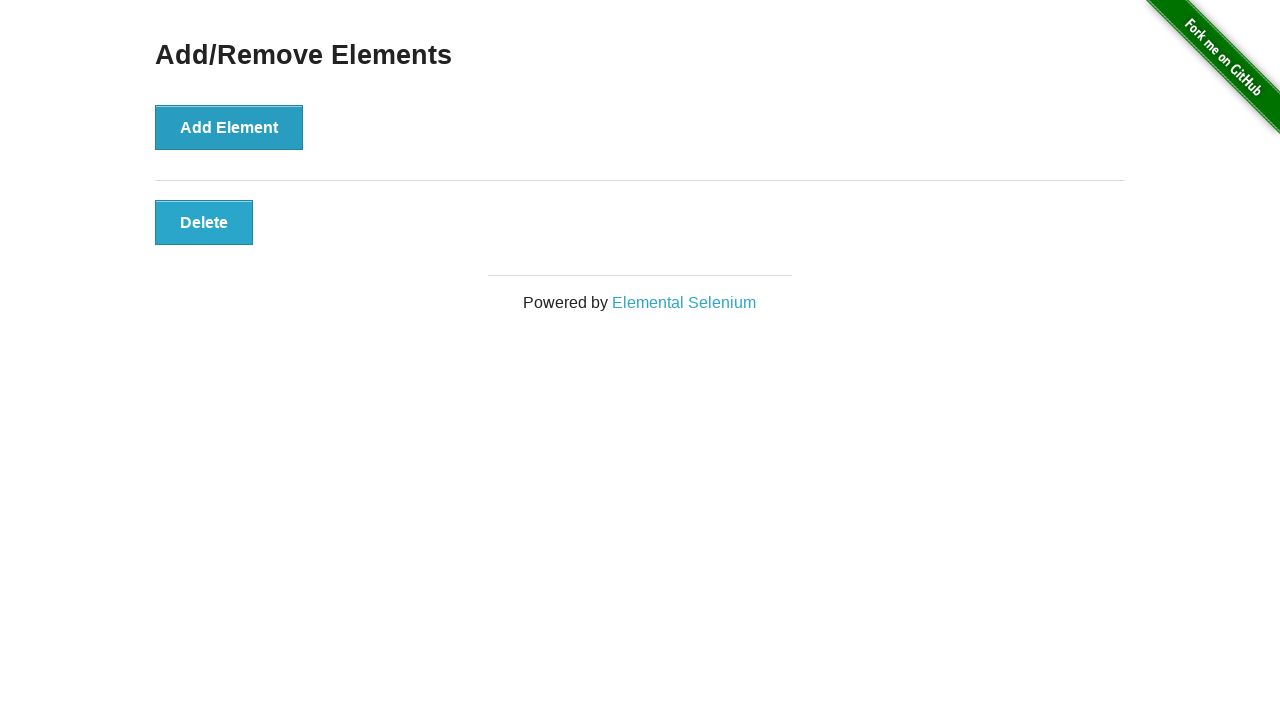

Delete button appeared and is visible
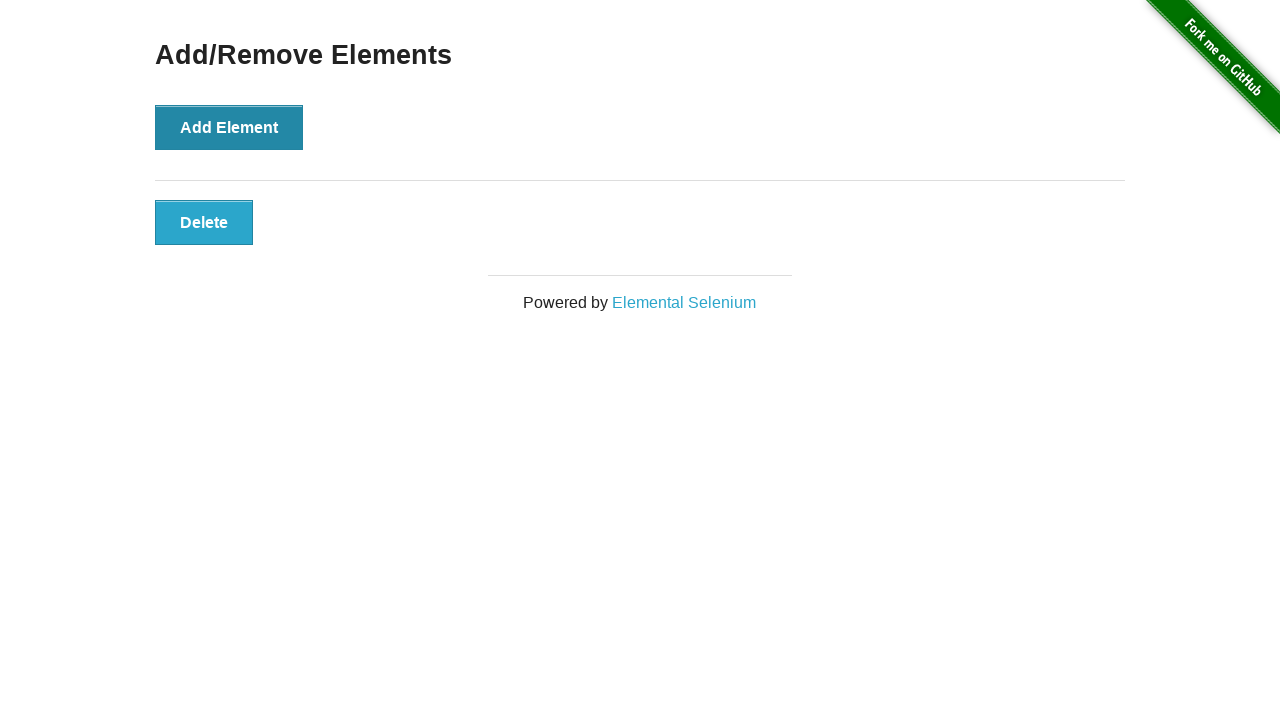

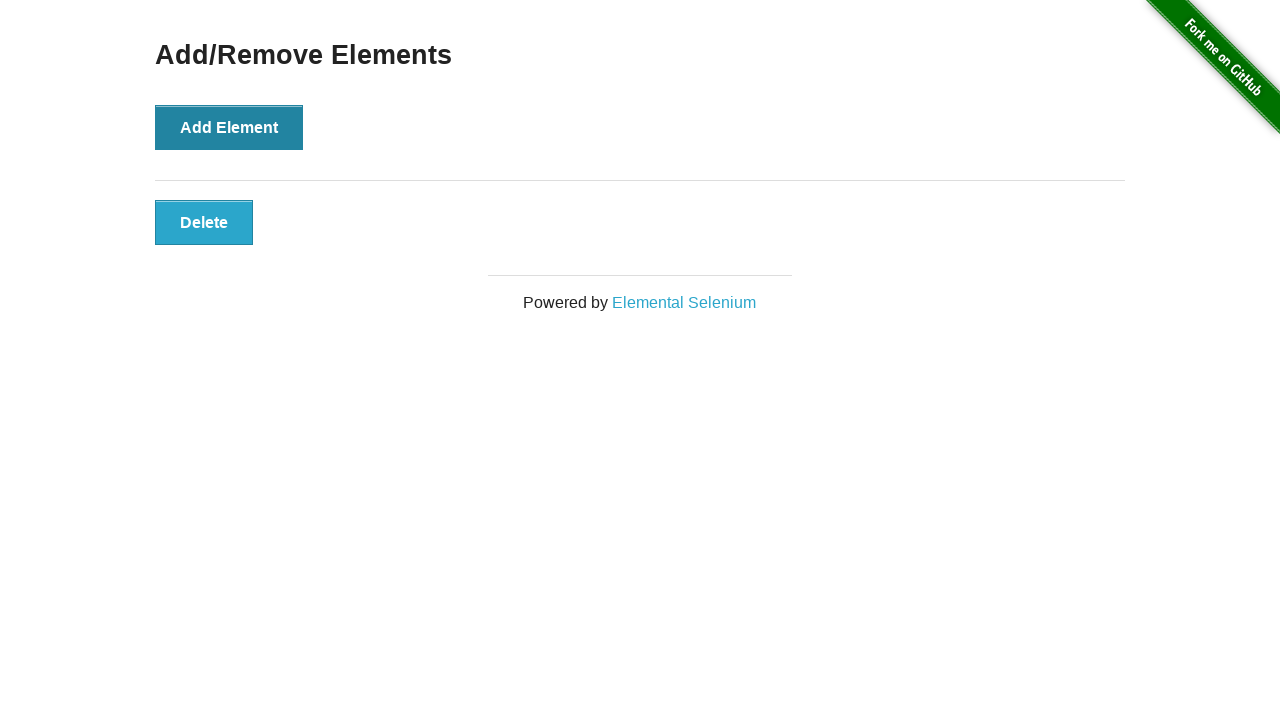